Tests prompt alert functionality by clicking buttons to trigger a prompt alert, entering text, and accepting it

Starting URL: https://demo.automationtesting.in/Alerts.html

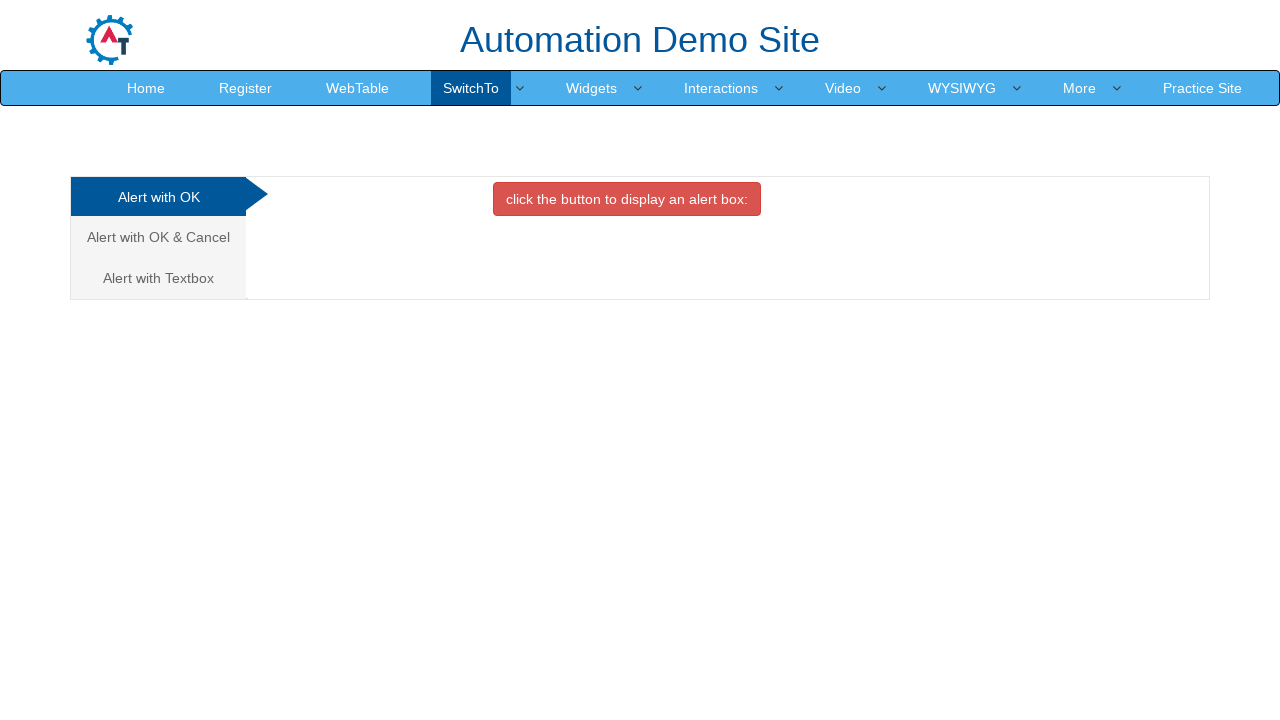

Clicked on 'Alert with Textbox' tab at (158, 278) on xpath=//*[contains(text(),'Alert with Textbox')]
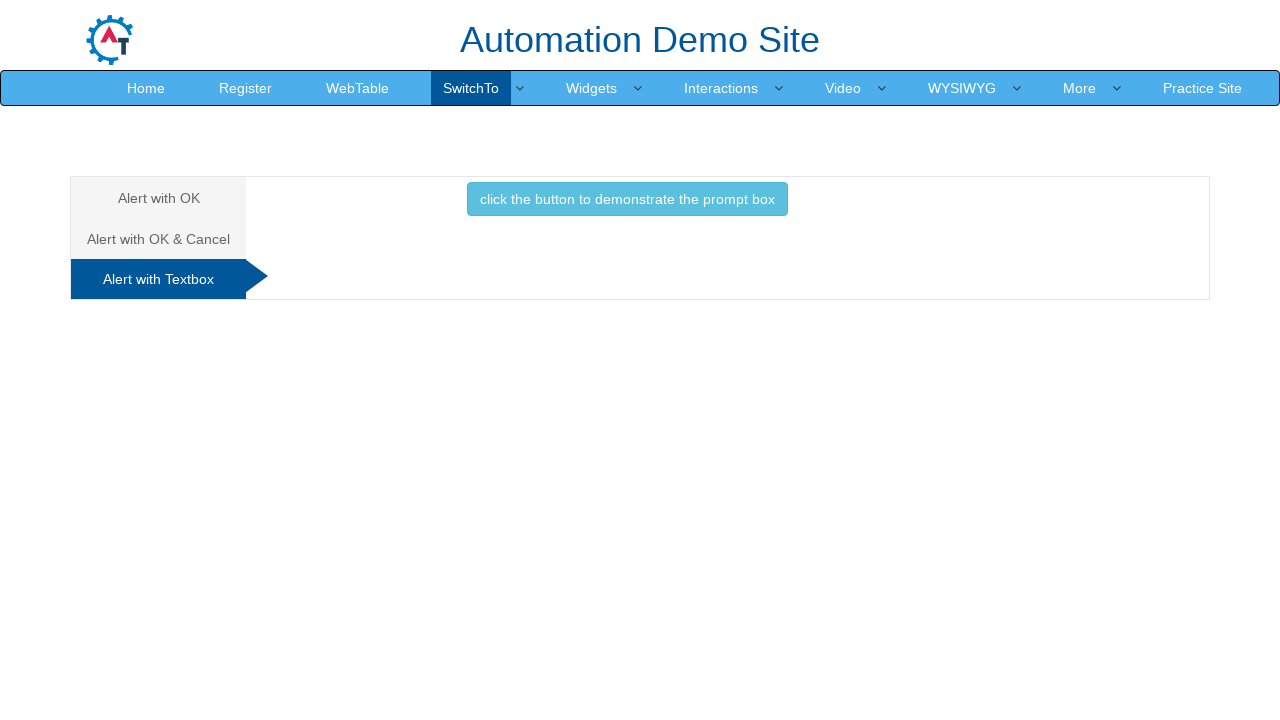

Clicked button to trigger prompt alert at (627, 199) on xpath=//*[contains(text(),'click the button to demonstrate the prompt box ')]
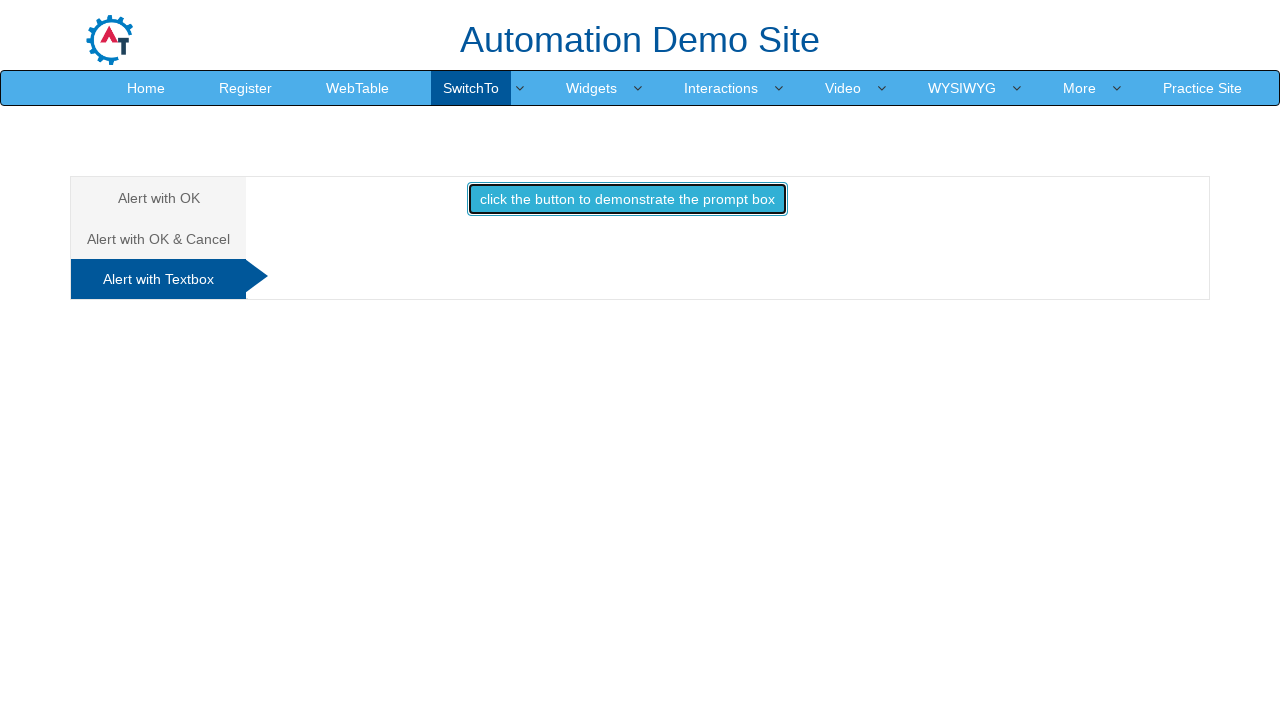

Set up dialog handler to accept prompt with text 'vasu'
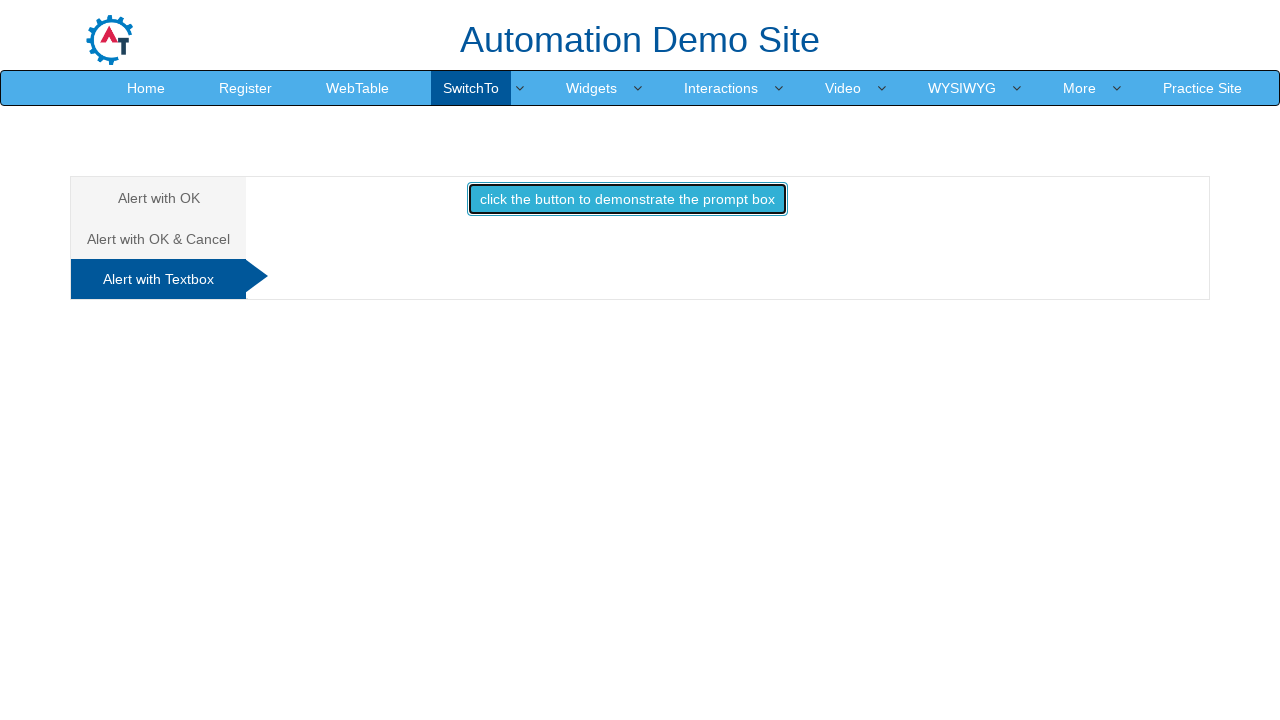

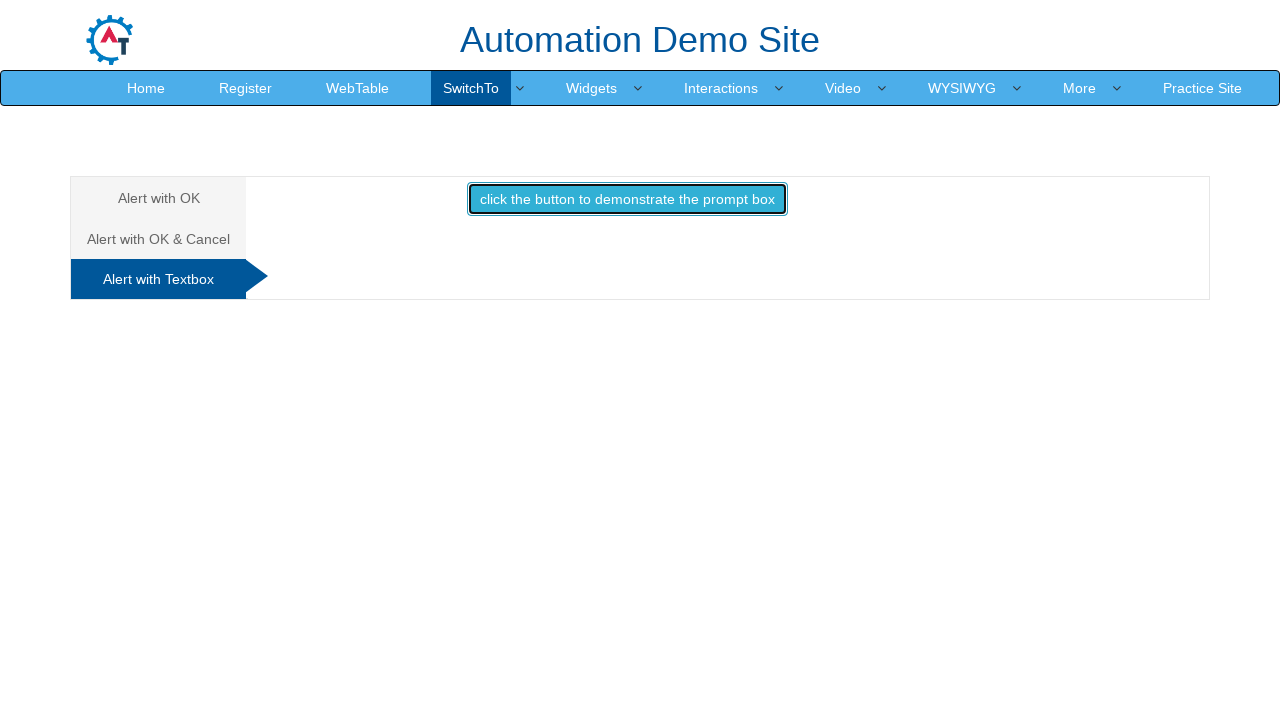